Tests user-facing locators by navigating to Form Layouts and clicking on an Email field using label locator

Starting URL: https://pw-practice-app.web.app/

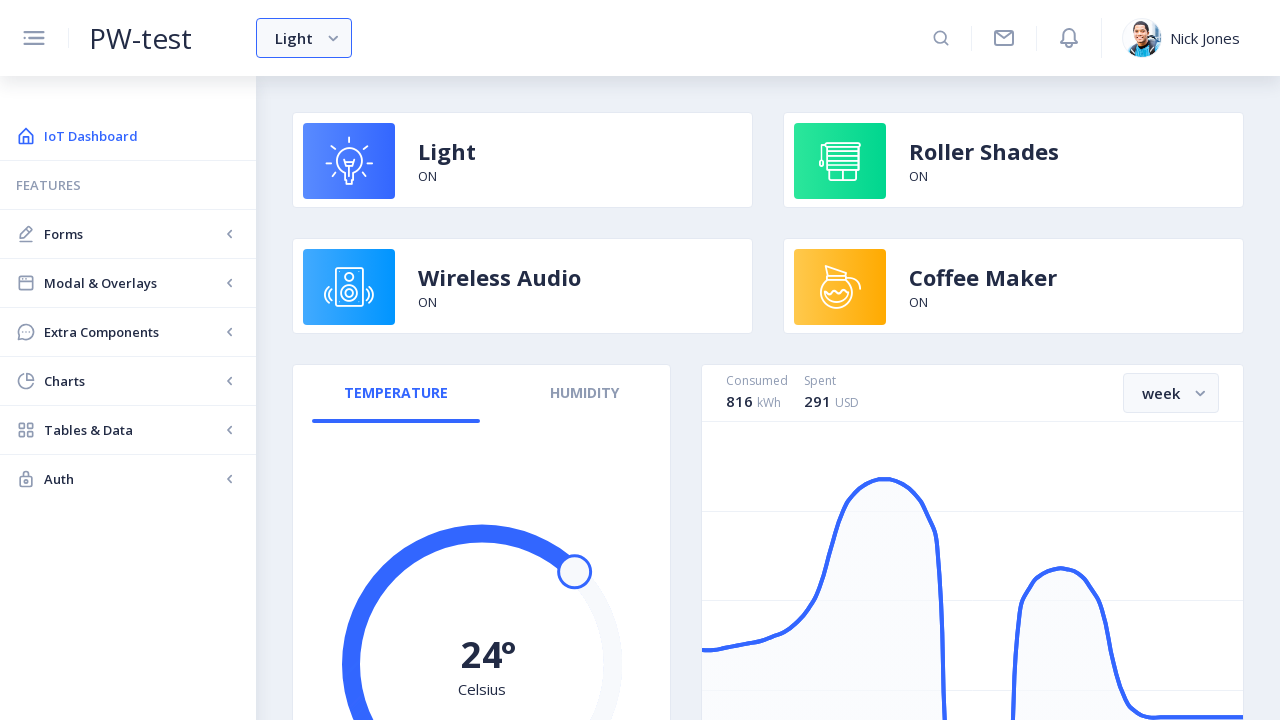

Clicked Forms link in navigation at (128, 234) on internal:role=link[name="Forms"i]
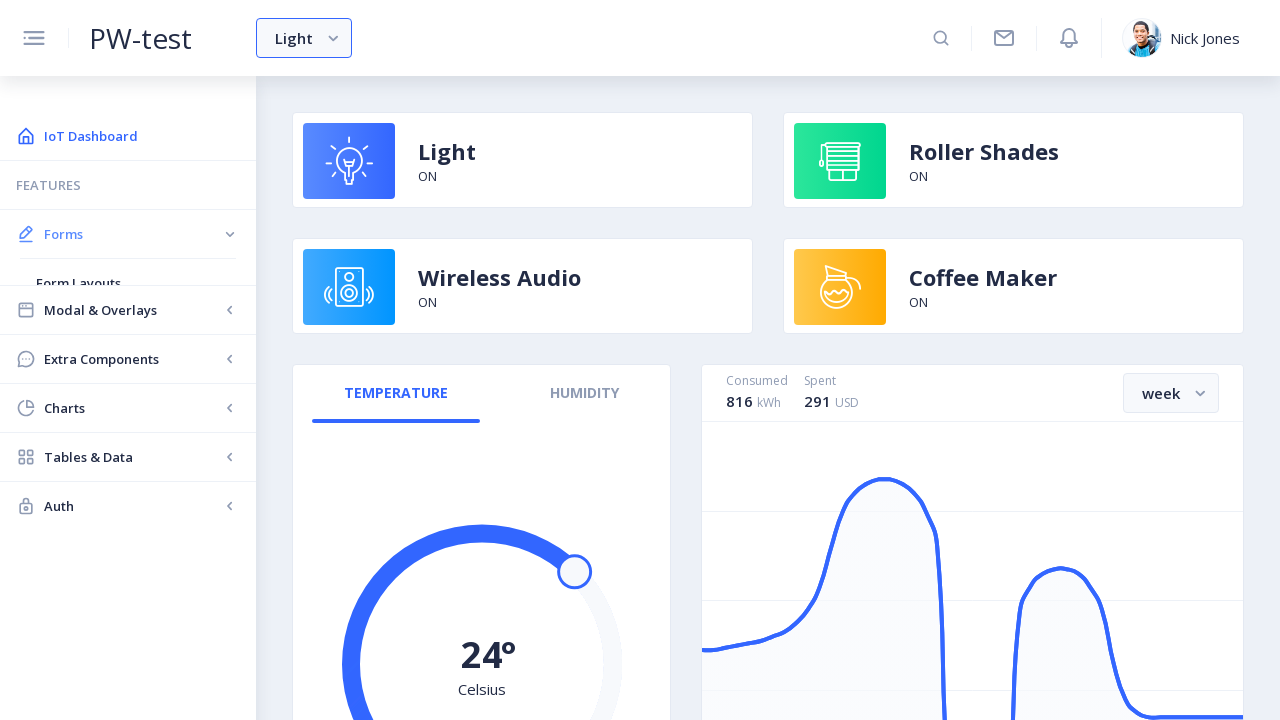

Clicked Form Layouts link at (128, 283) on internal:role=link[name="Form Layouts"i]
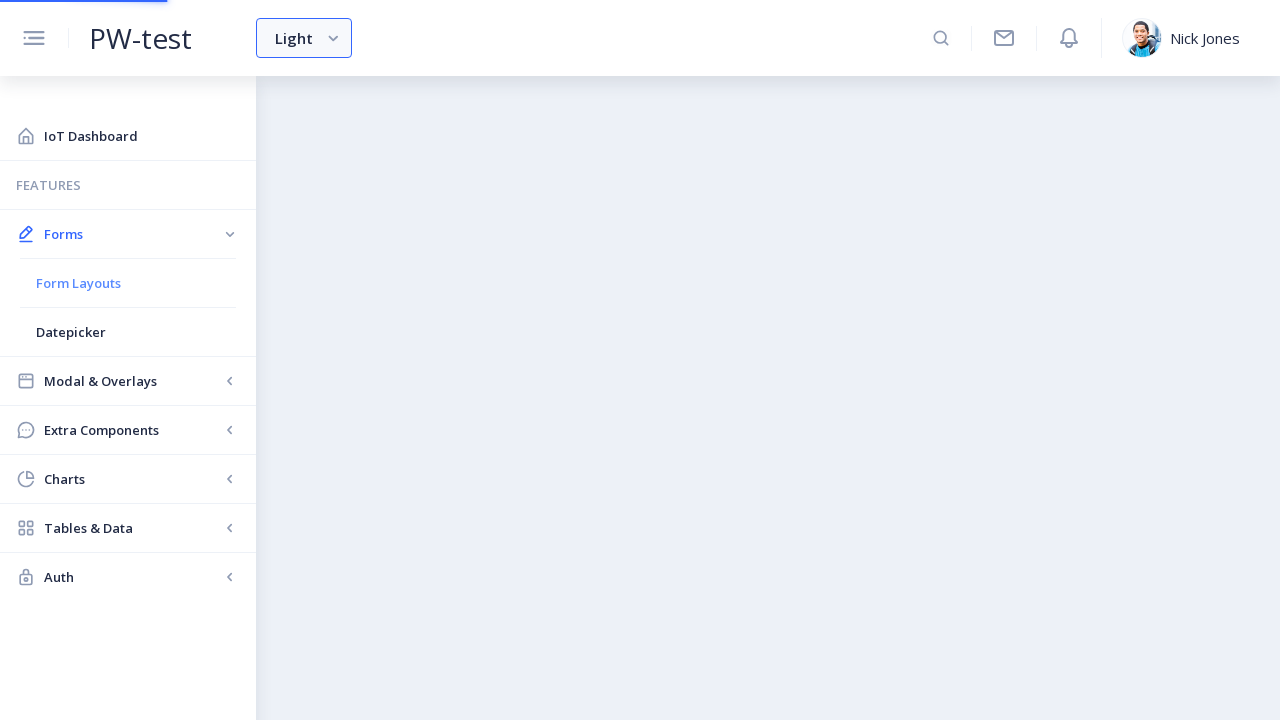

Clicked first Email field using label locator at (578, 375) on internal:label="Email"i >> nth=0
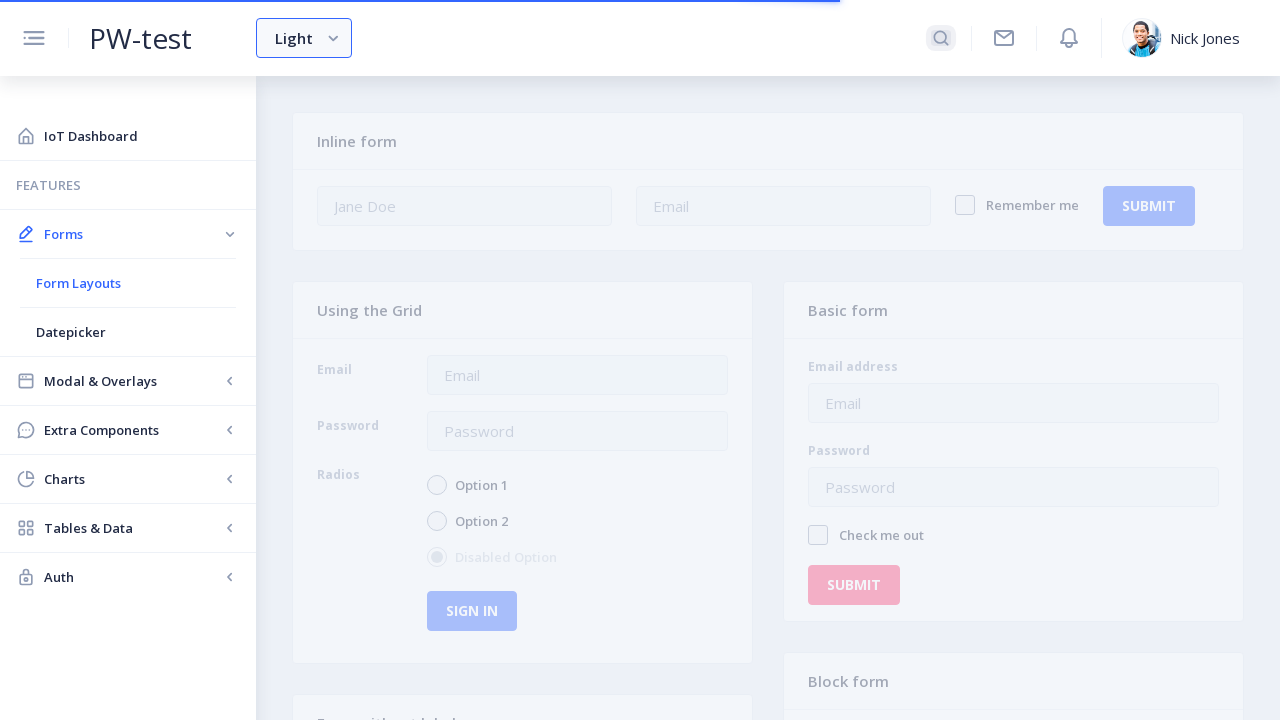

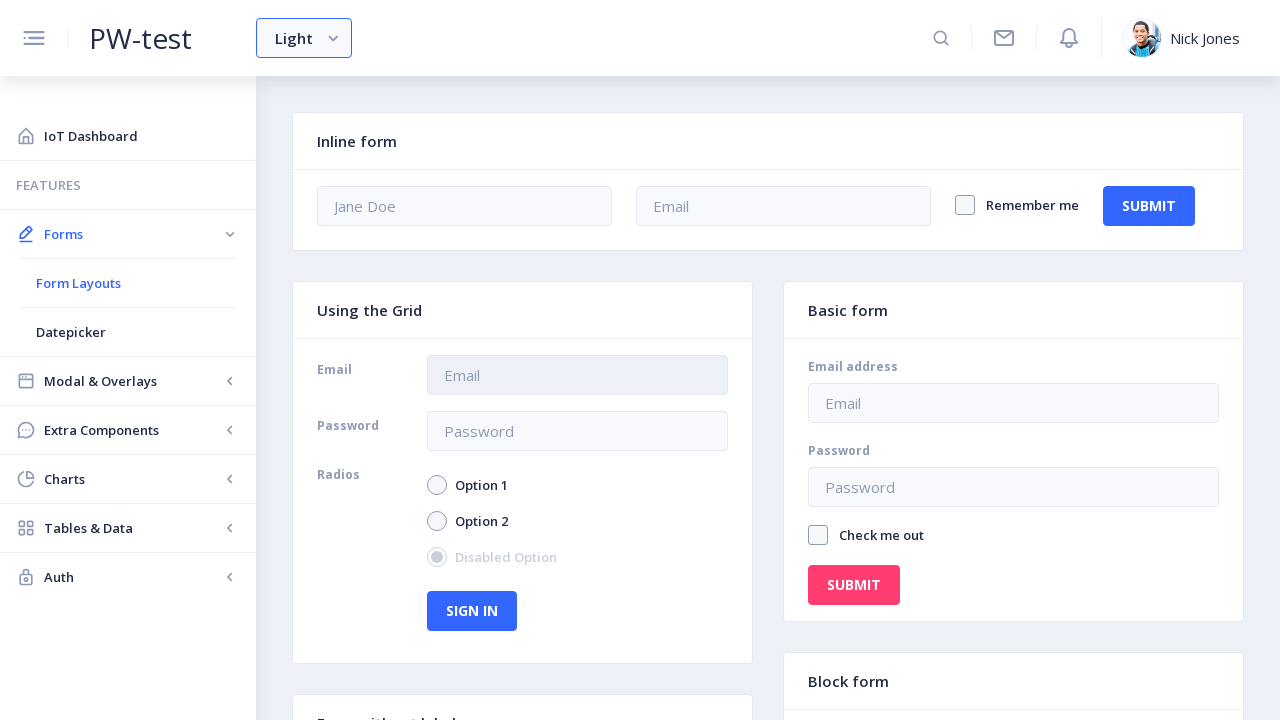